Fills out a simple form with personal information (first name, last name, city, and country) and submits it

Starting URL: http://suninjuly.github.io/simple_form_find_task.html

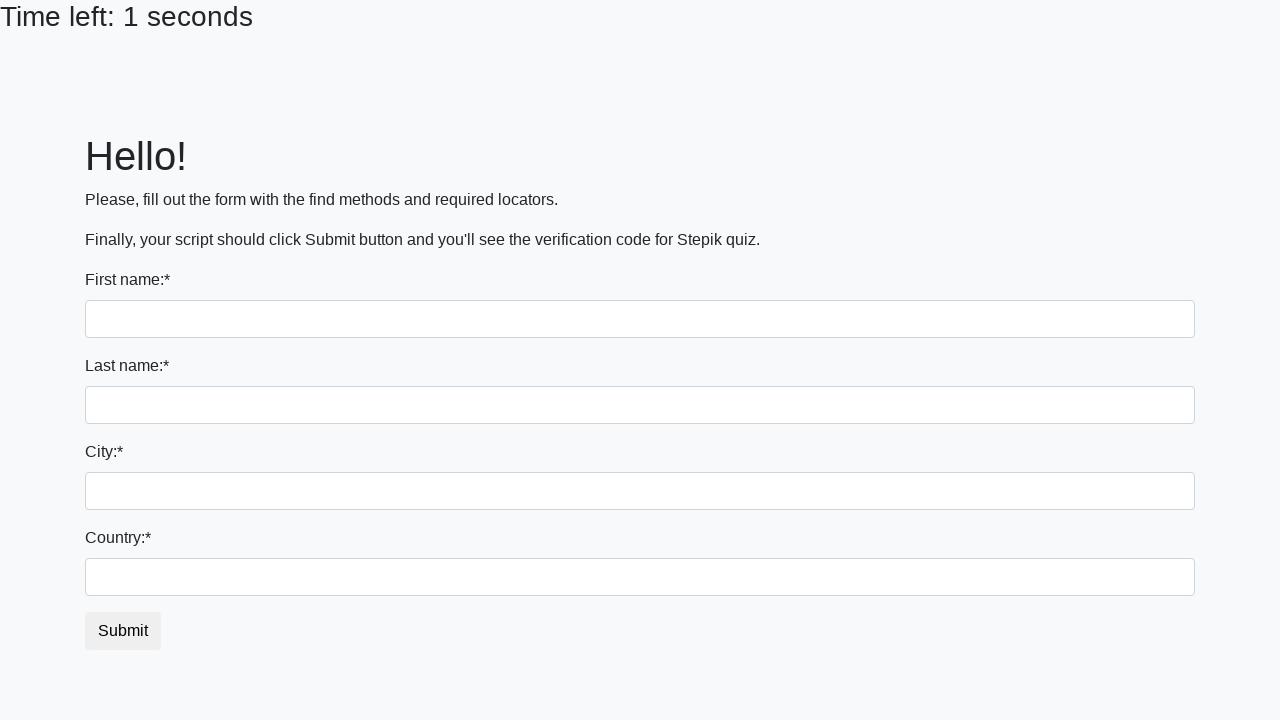

Filled first name field with 'Ivan' on input:first-of-type
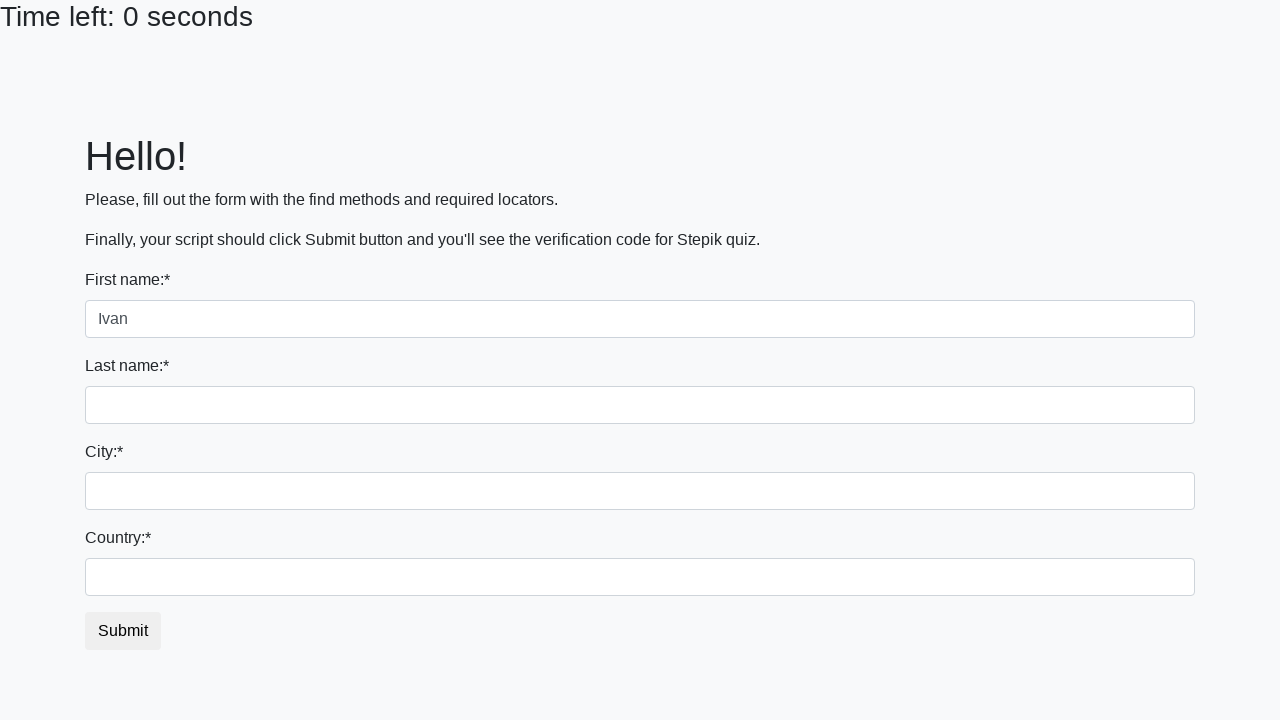

Filled last name field with 'Petrov' on input[name='last_name']
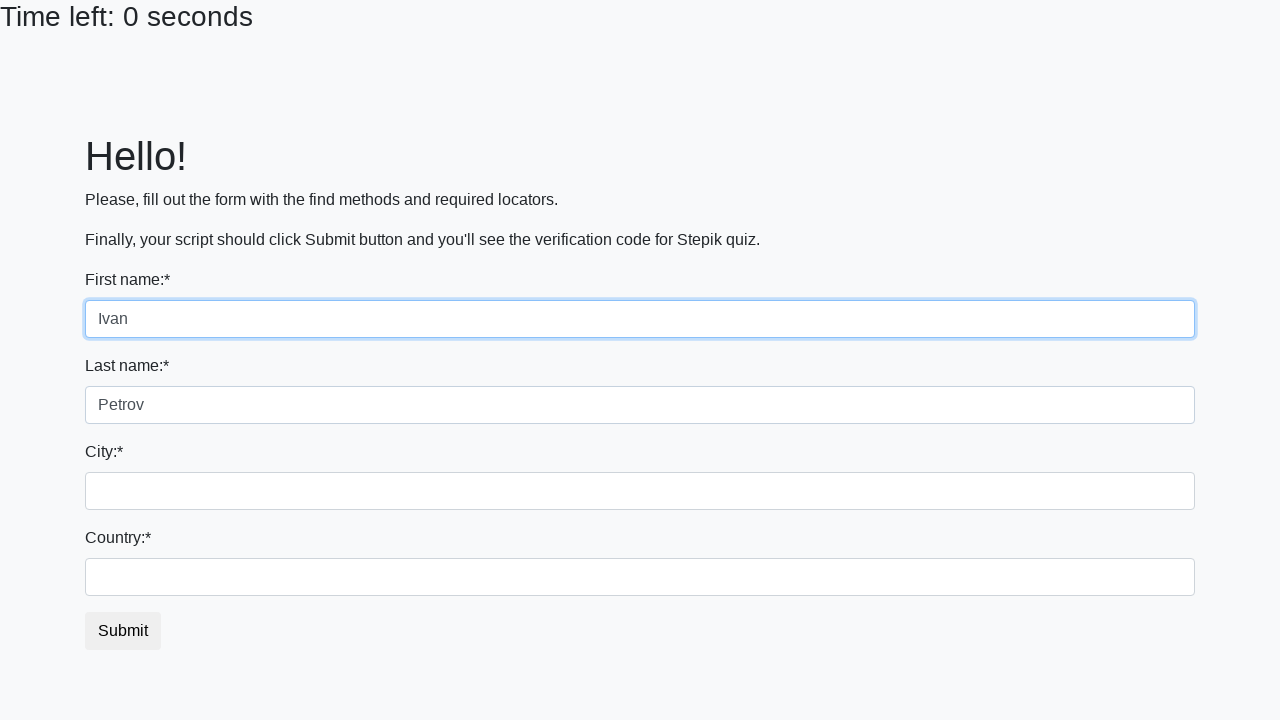

Filled city field with 'Smolensk' on input.city
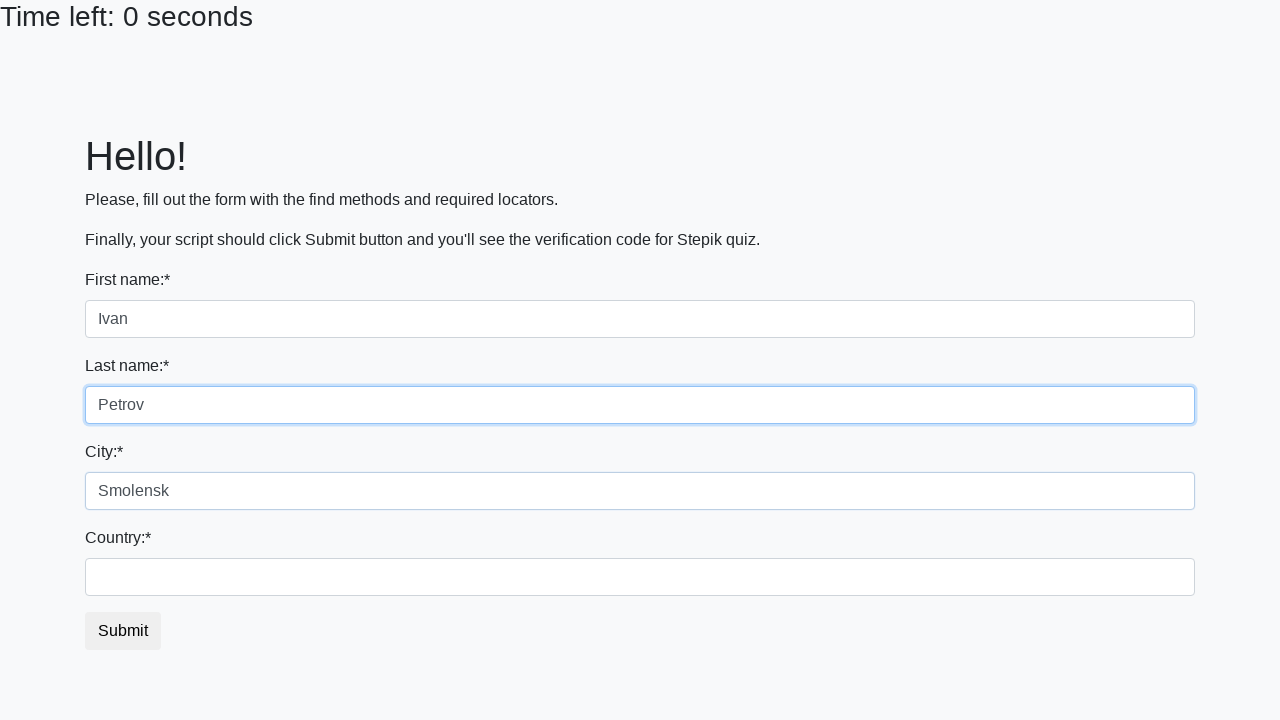

Filled country field with 'Russia' on #country
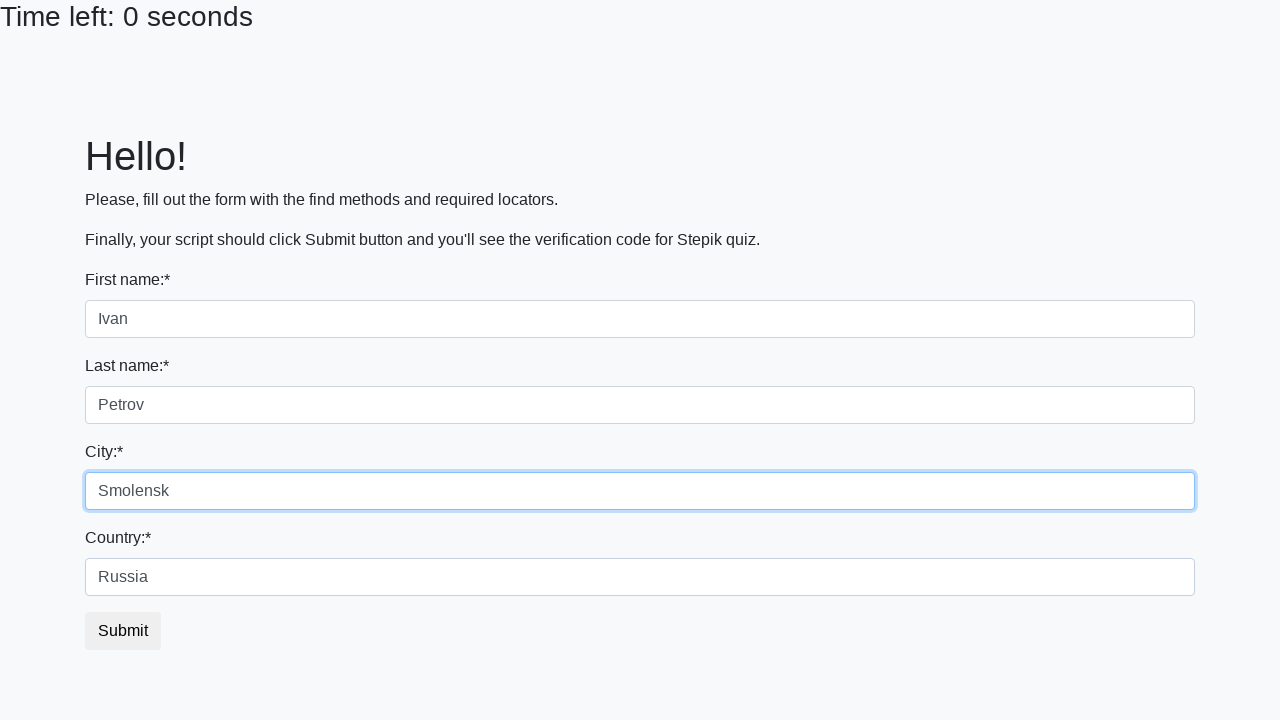

Clicked submit button to submit the form at (123, 631) on button.btn
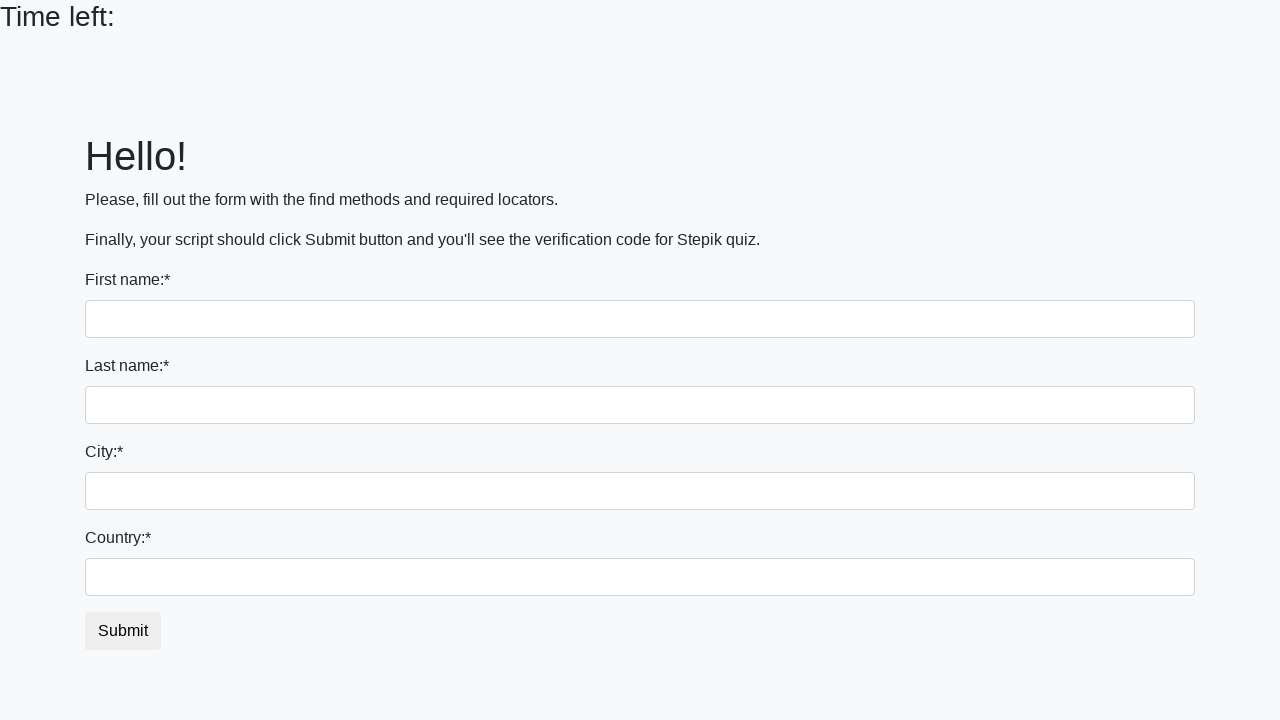

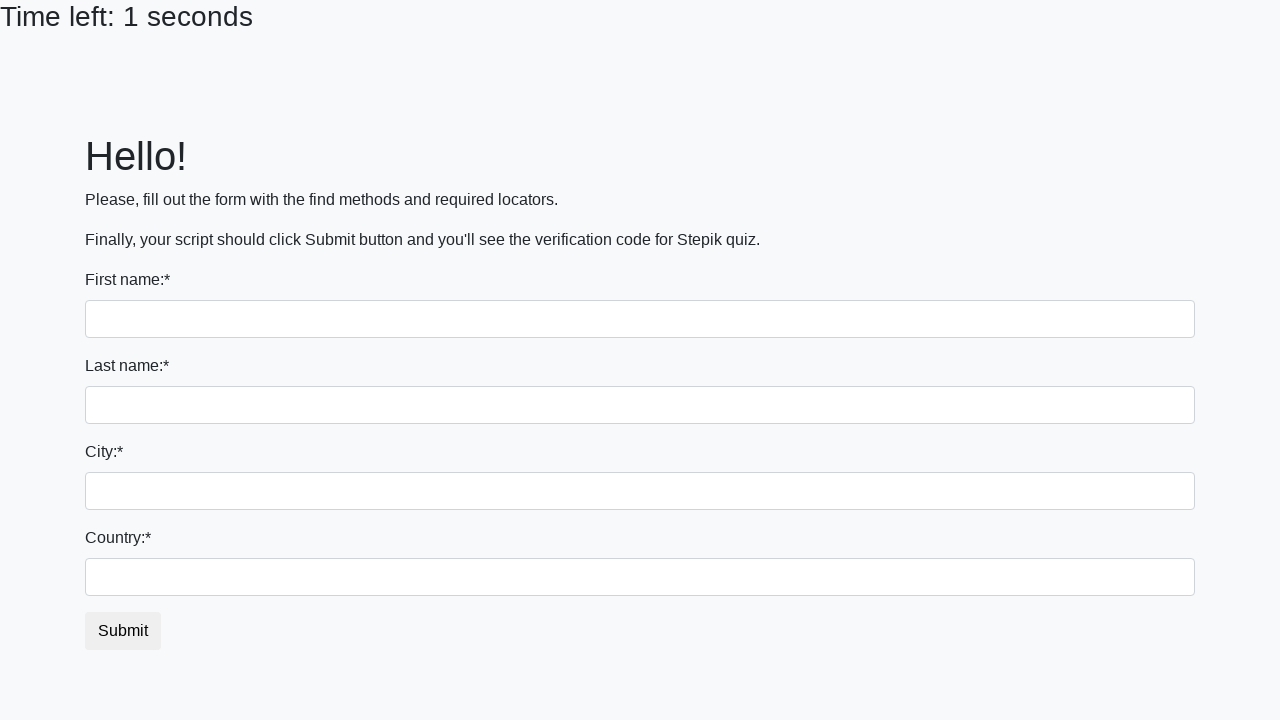